Navigates to Dynamic Loading Example 2, clicks Start, waits for loading to complete, and verifies "Hello World!" is displayed

Starting URL: https://the-internet.herokuapp.com/

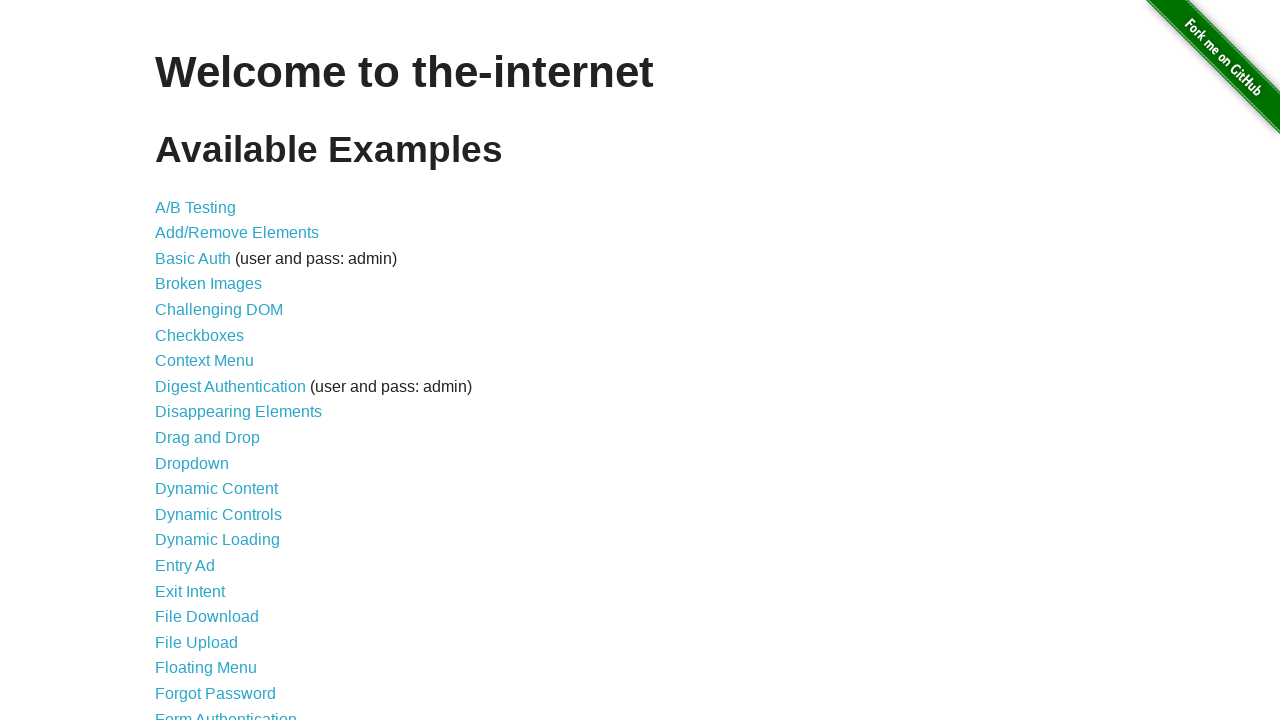

Clicked on Dynamic Loading link at (218, 540) on a[href='/dynamic_loading']
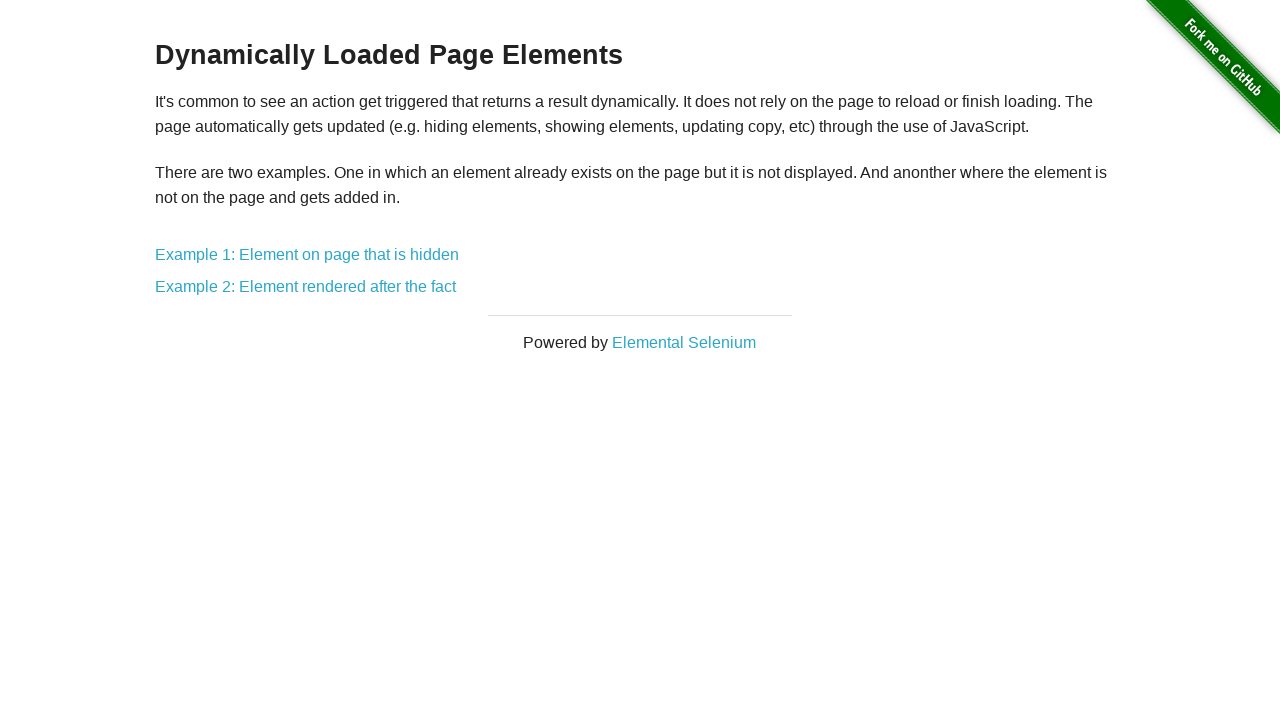

Dynamic Loading page loaded with Example 2 link visible
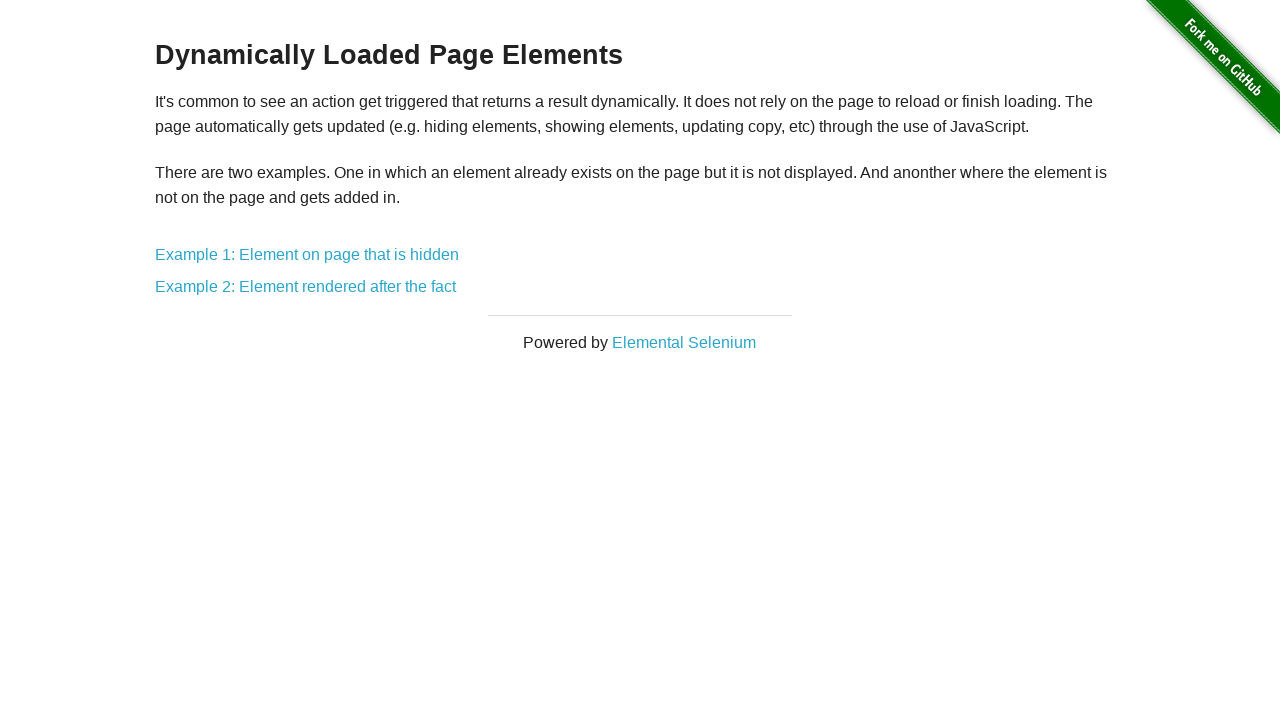

Clicked on Dynamic Loading Example 2 at (306, 287) on a[href='/dynamic_loading/2']
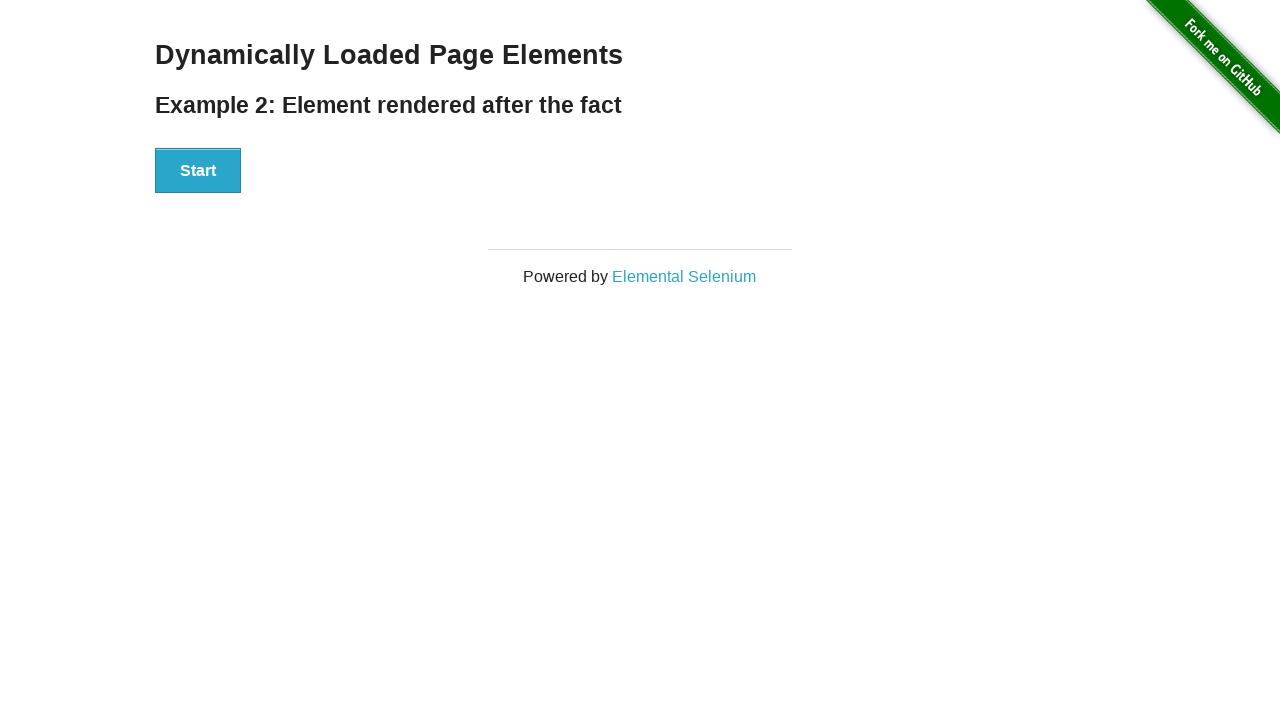

Start button is visible on the page
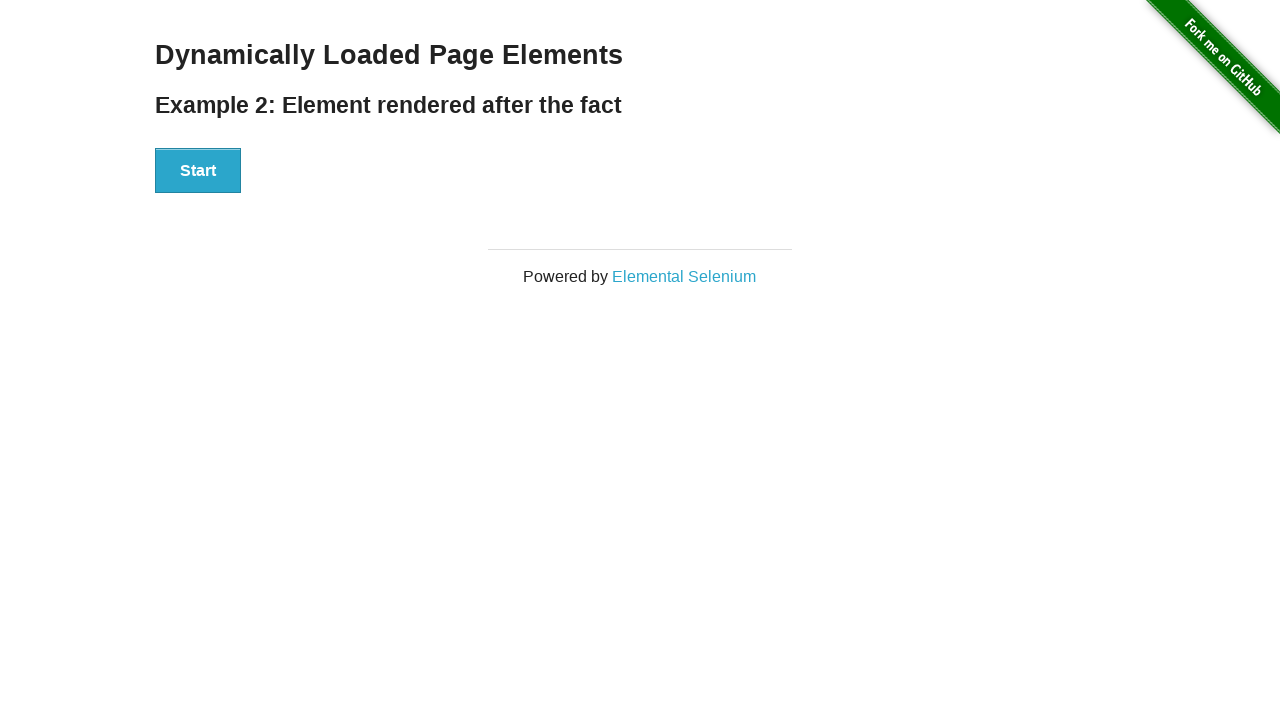

Clicked Start button to initiate dynamic loading at (198, 171) on #start button
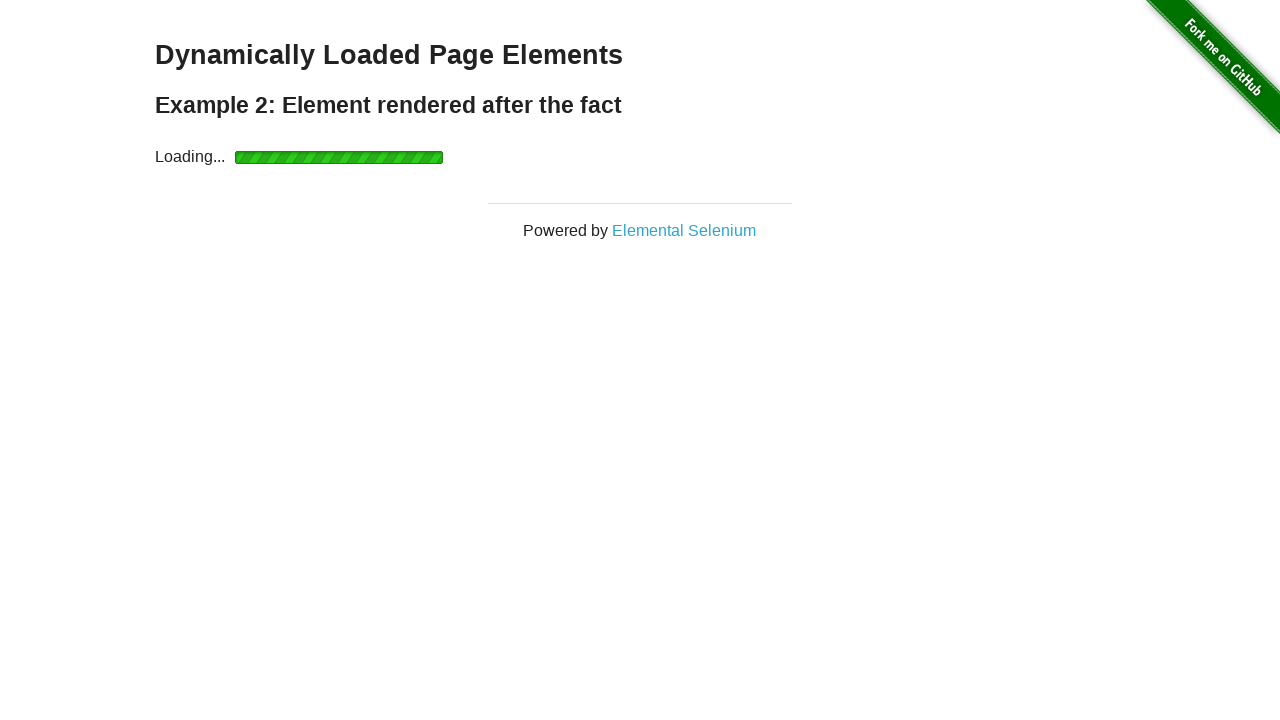

Loading completed and finish element is visible
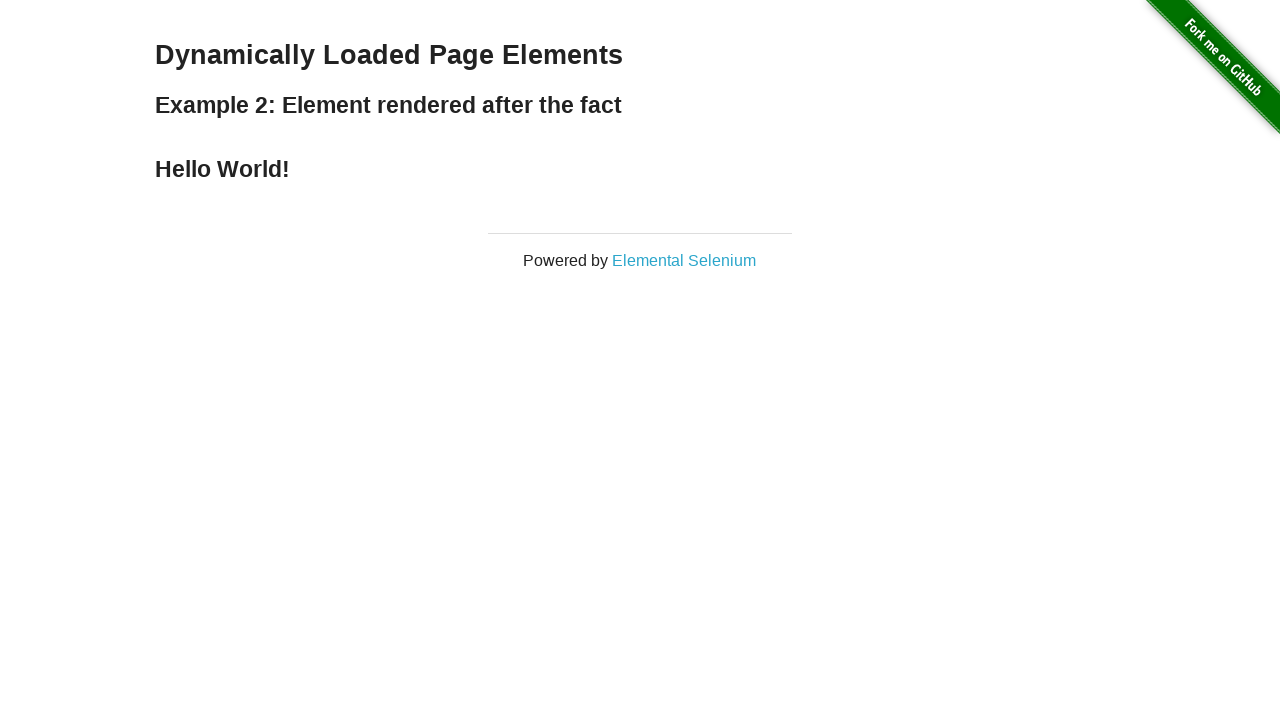

Retrieved finish text: 'Hello World!'
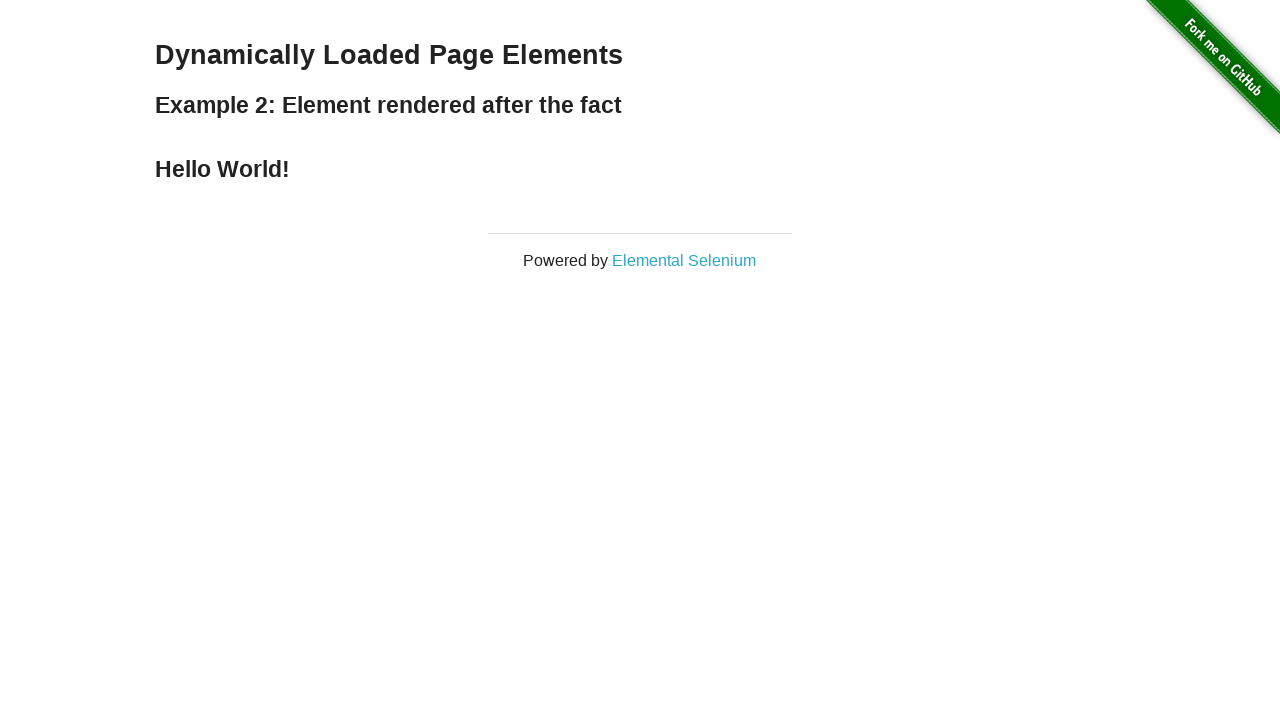

Verified 'Hello World!' is displayed in finish message
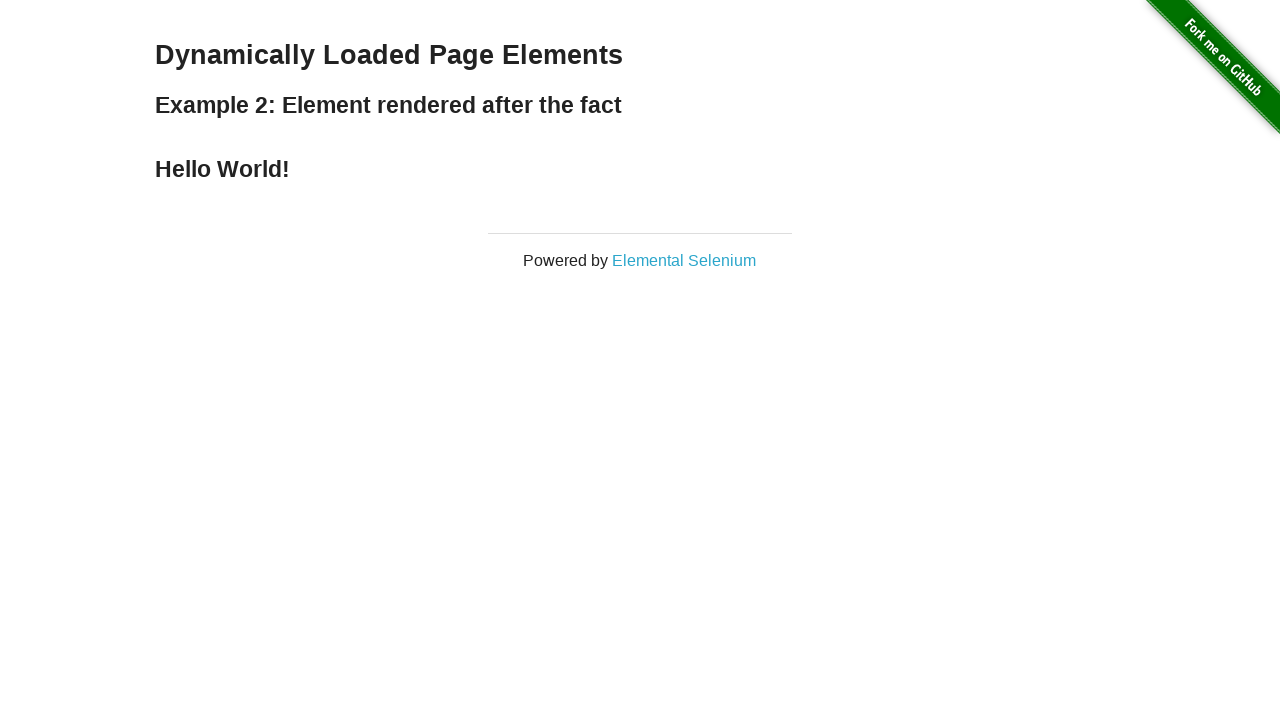

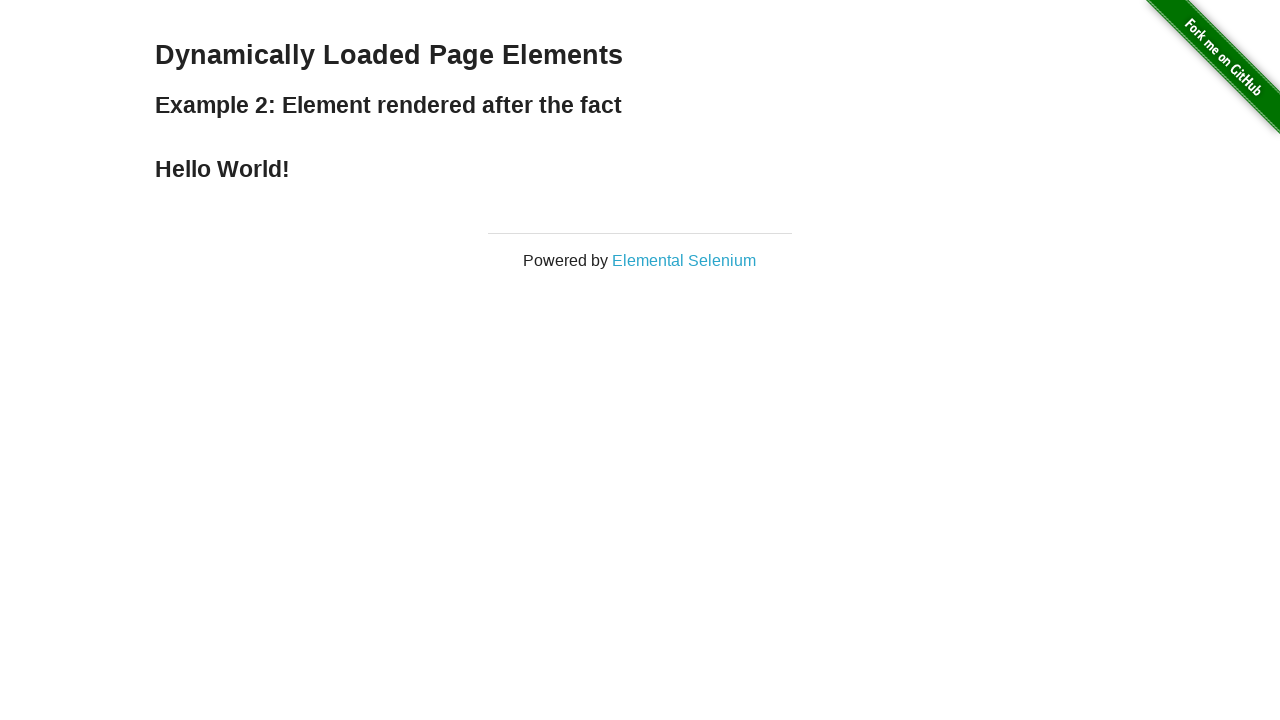